Tests radio button selection on DemoQA by clicking the 'Yes' radio button and validating that it's selected

Starting URL: https://demoqa.com/radio-button

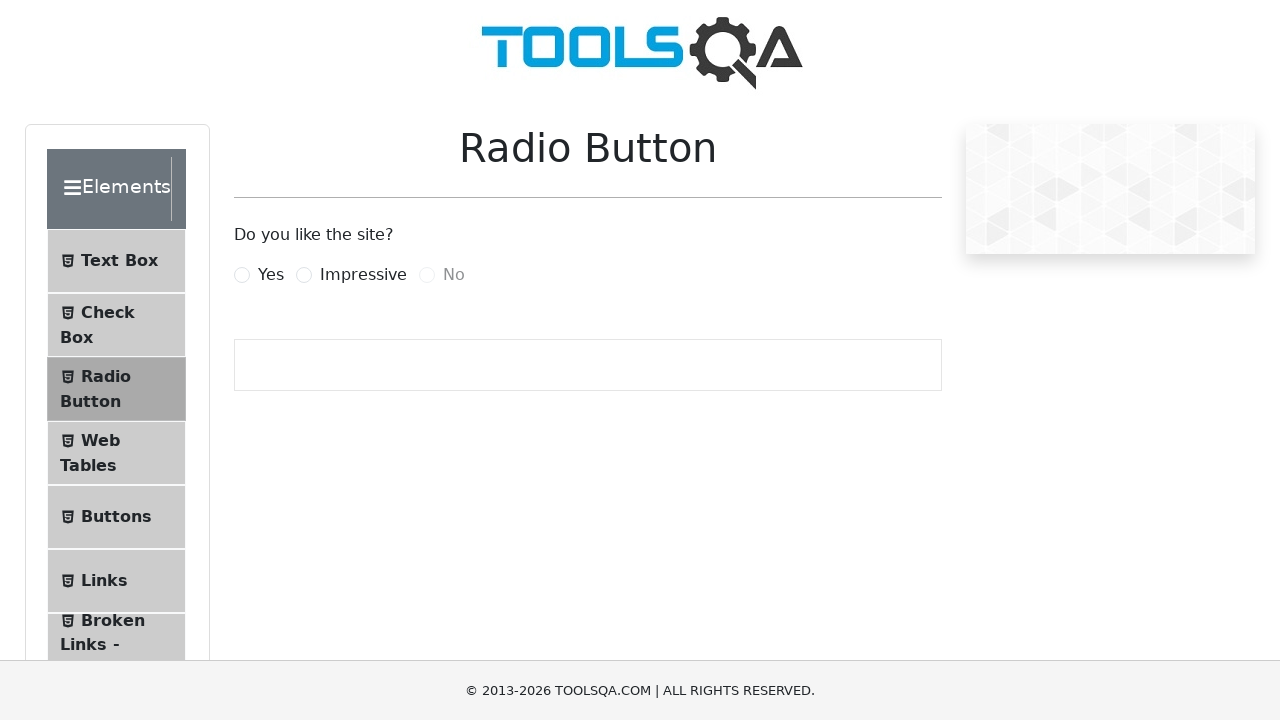

Clicked the 'Yes' radio button at (271, 275) on xpath=//label[text()='Yes']
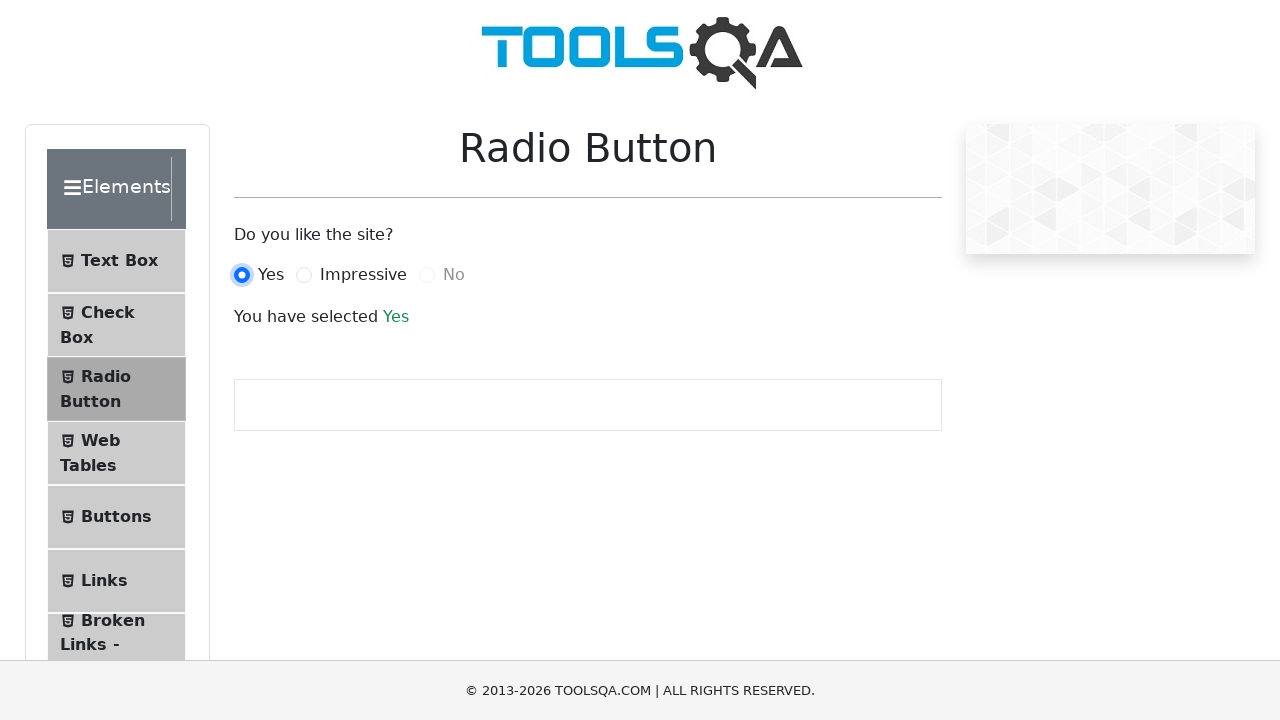

Radio button selection result element loaded
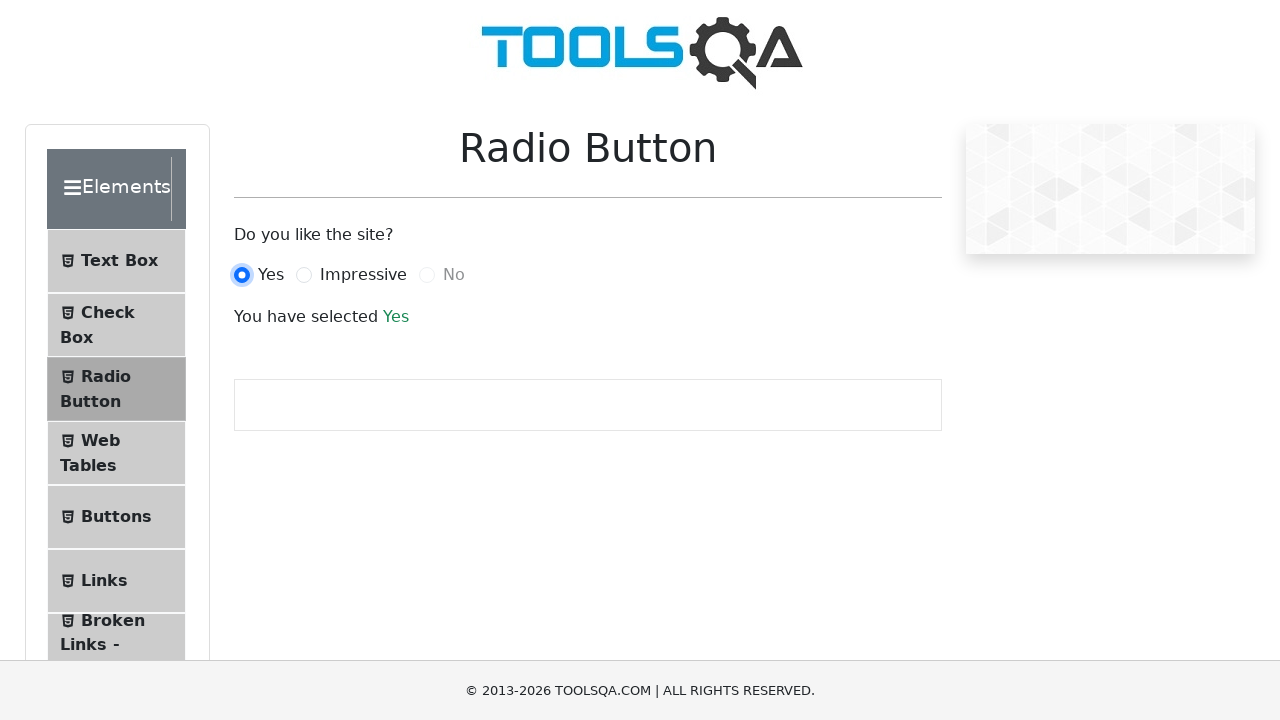

Retrieved result text from selected radio button
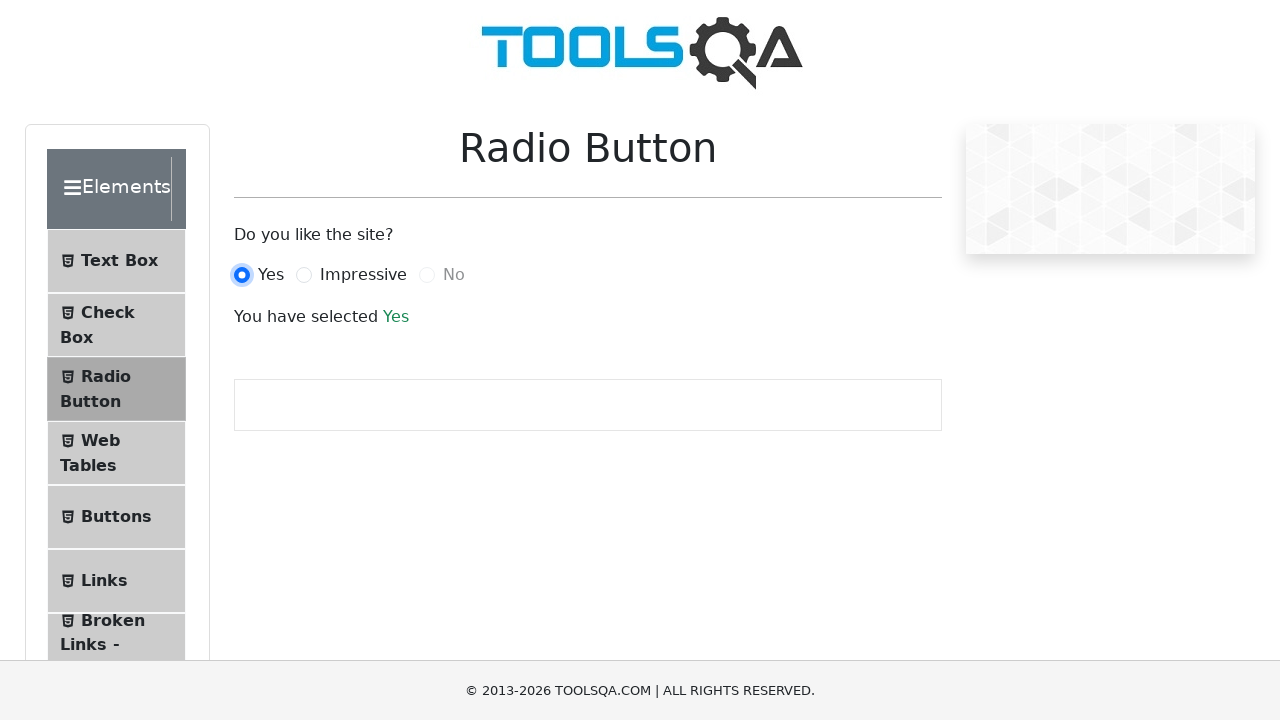

Validated that 'Yes' radio button is selected
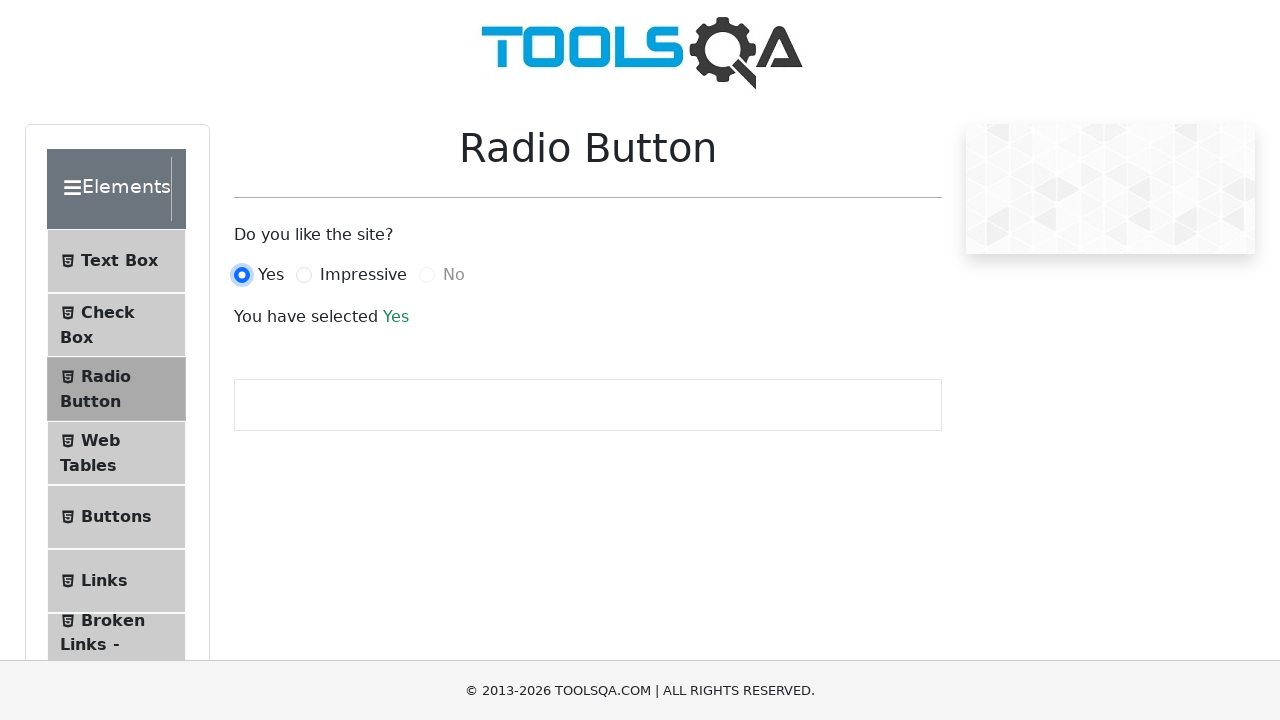

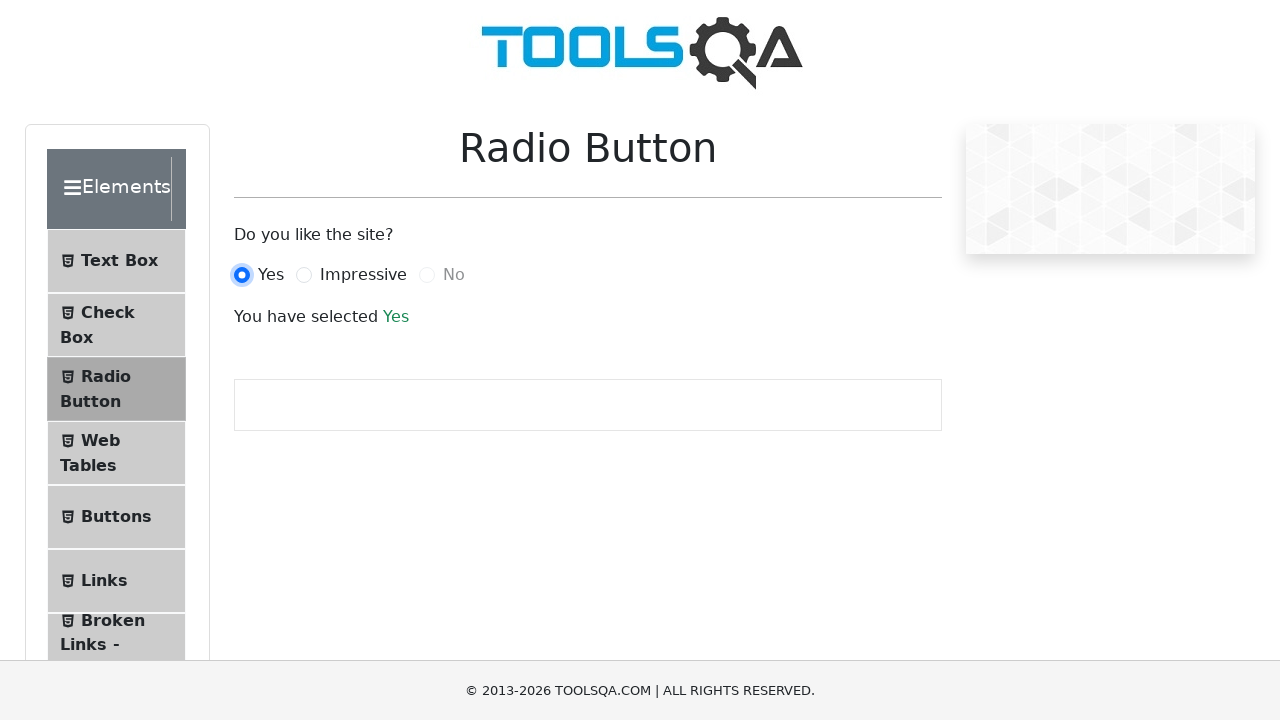